Tests opening a new browser tab by clicking a tab button and verifying content in the new tab

Starting URL: https://demoqa.com/browser-windows

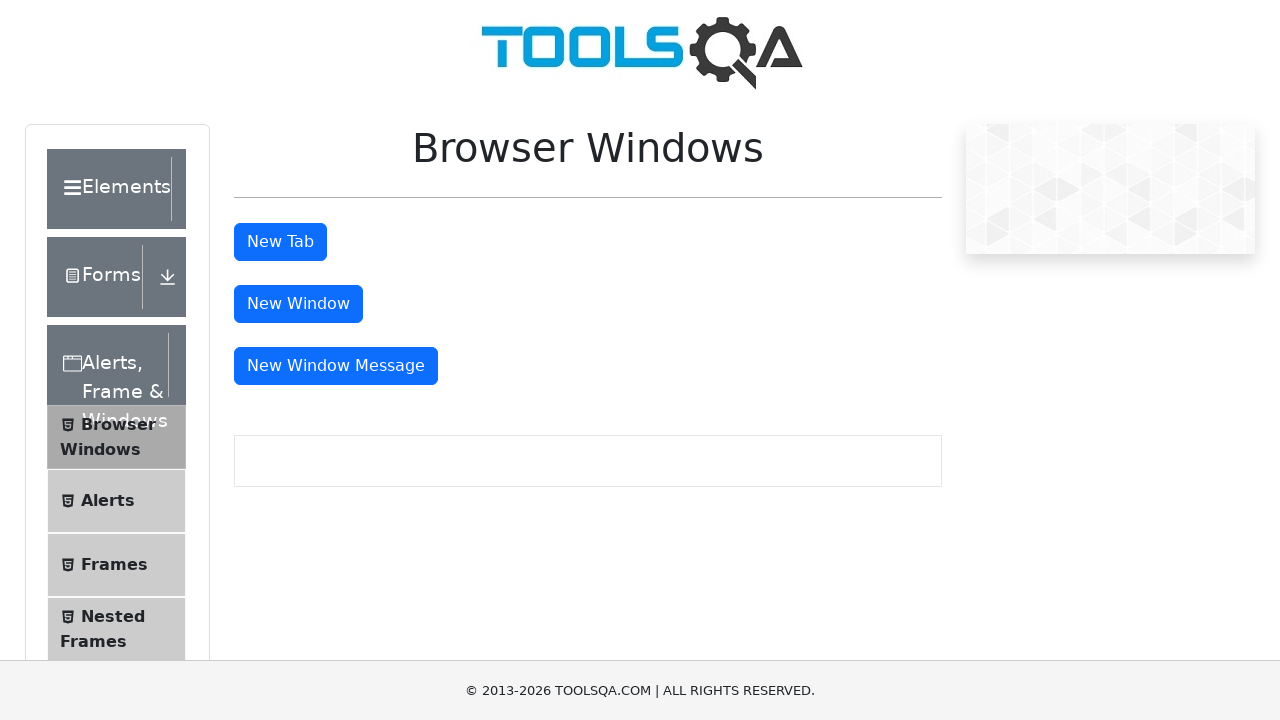

Clicked tab button to open new browser tab at (280, 242) on #tabButton
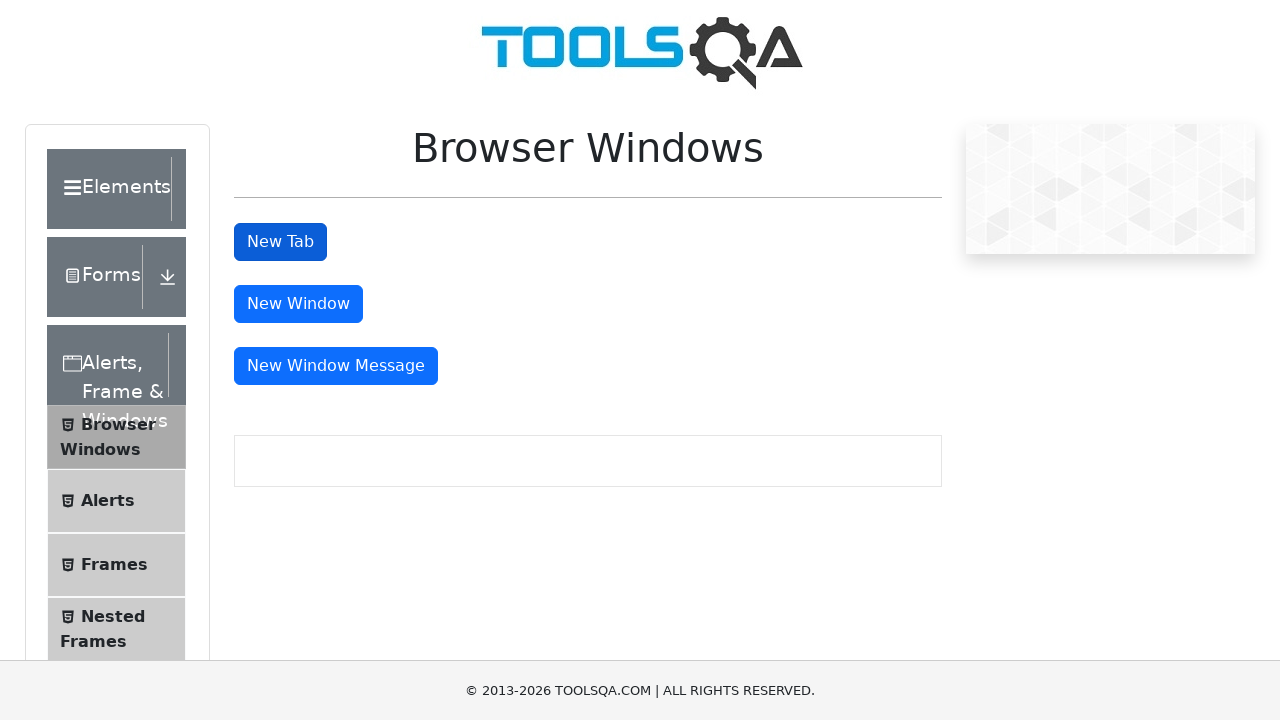

Obtained reference to newly opened tab
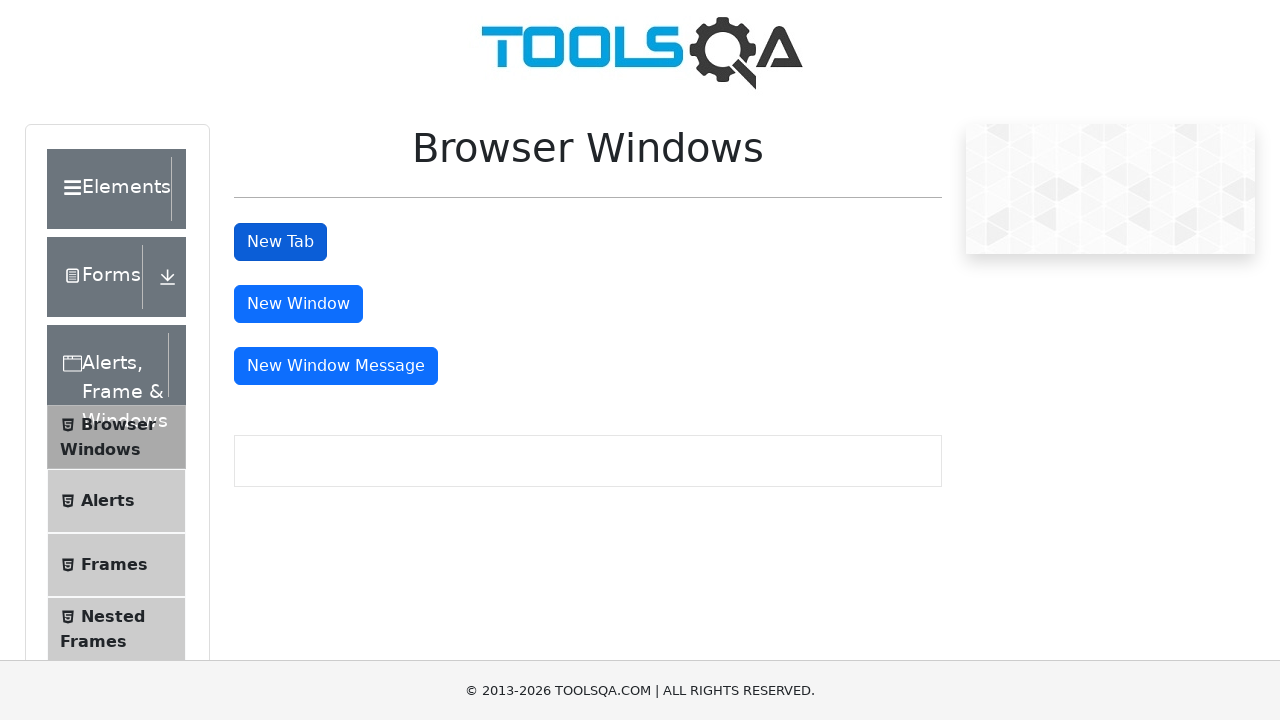

Verified original page URL is https://demoqa.com/browser-windows
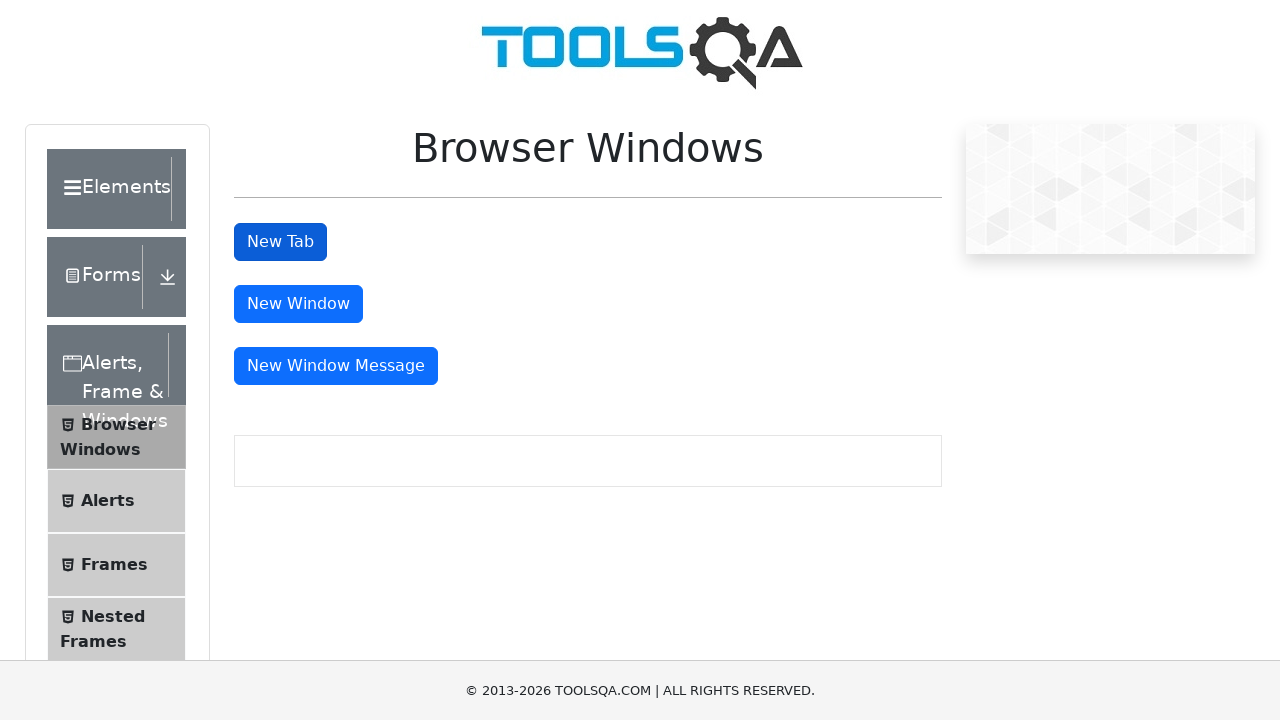

Waited for new tab page to fully load
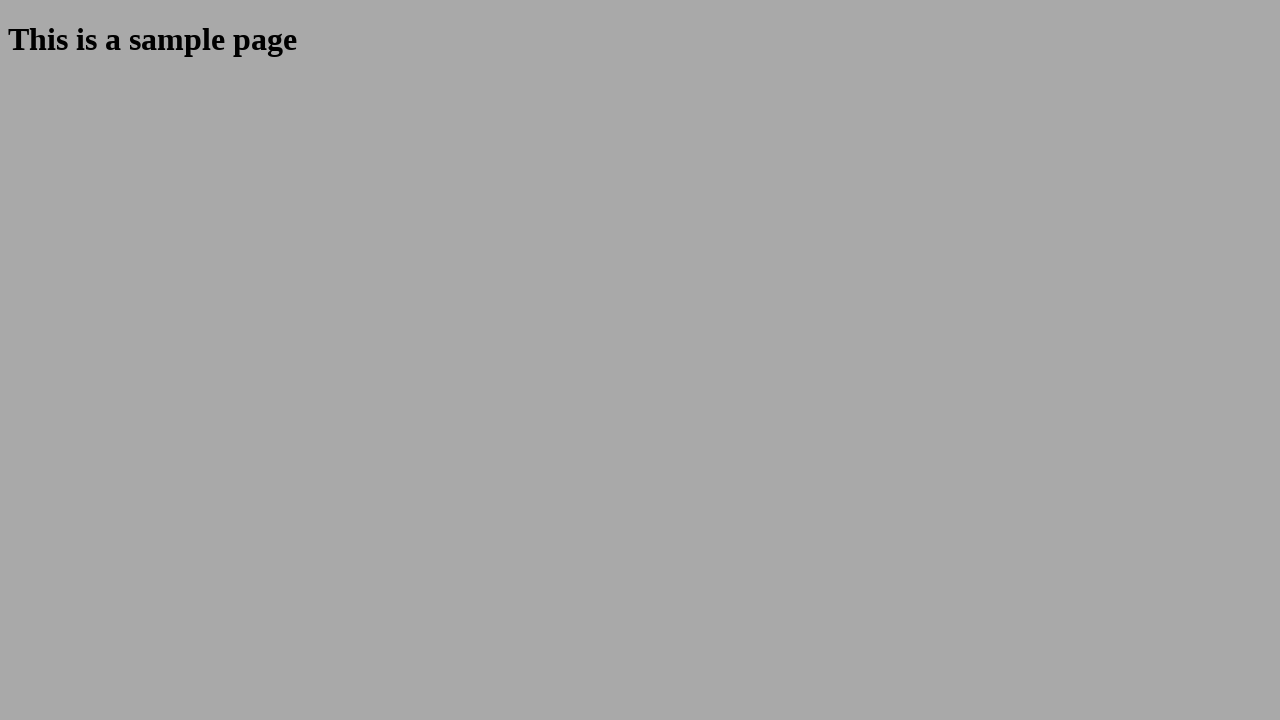

Verified new tab URL is https://demoqa.com/sample
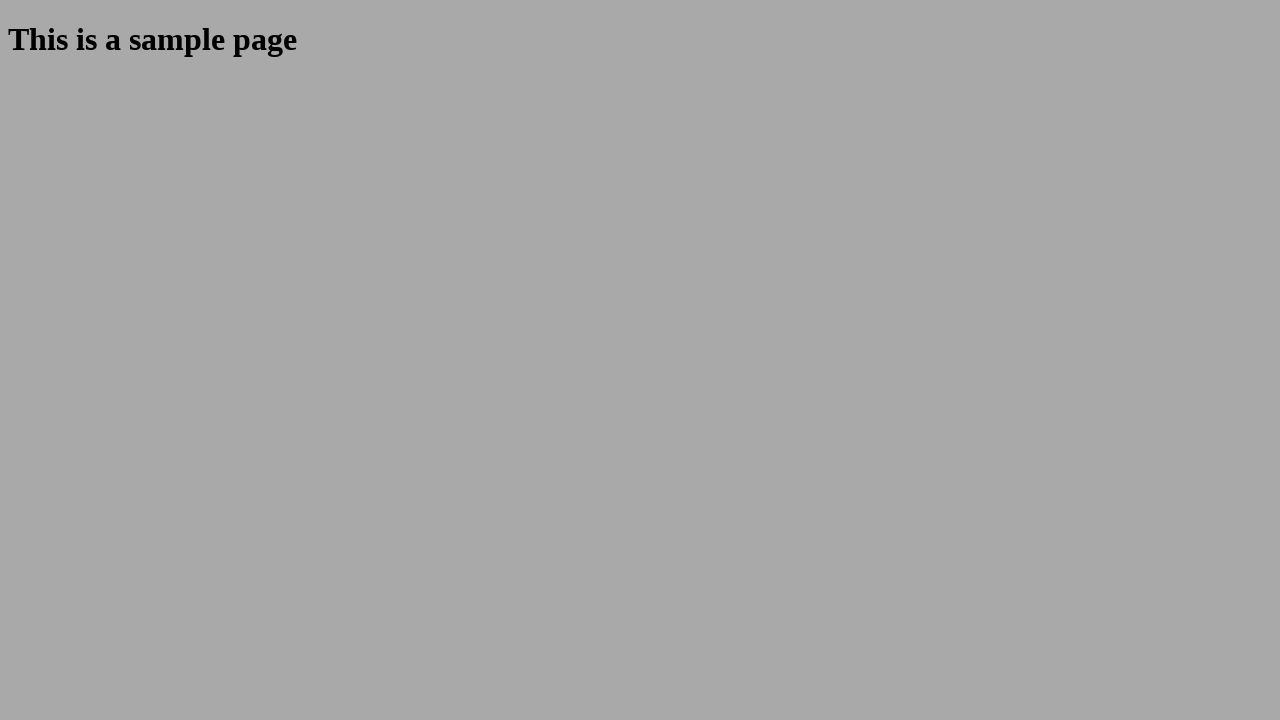

Retrieved headline text from new tab: 'This is a sample page'
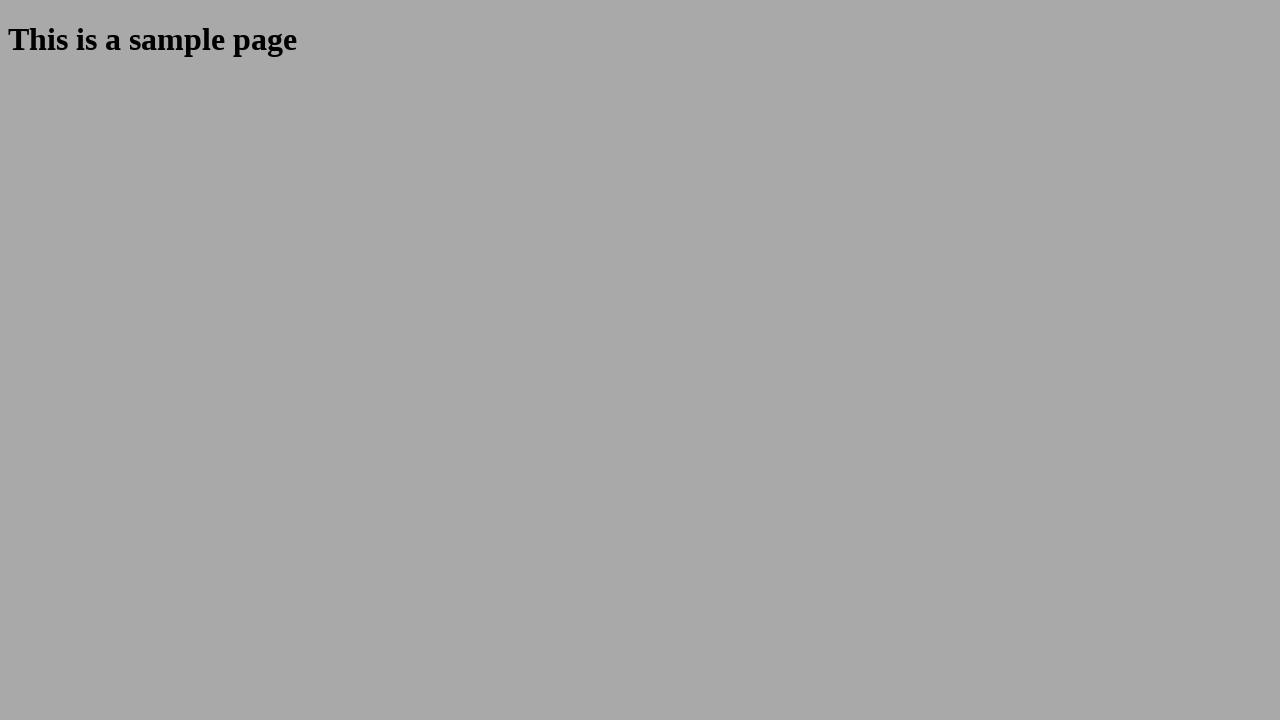

Verified headline text matches expected content
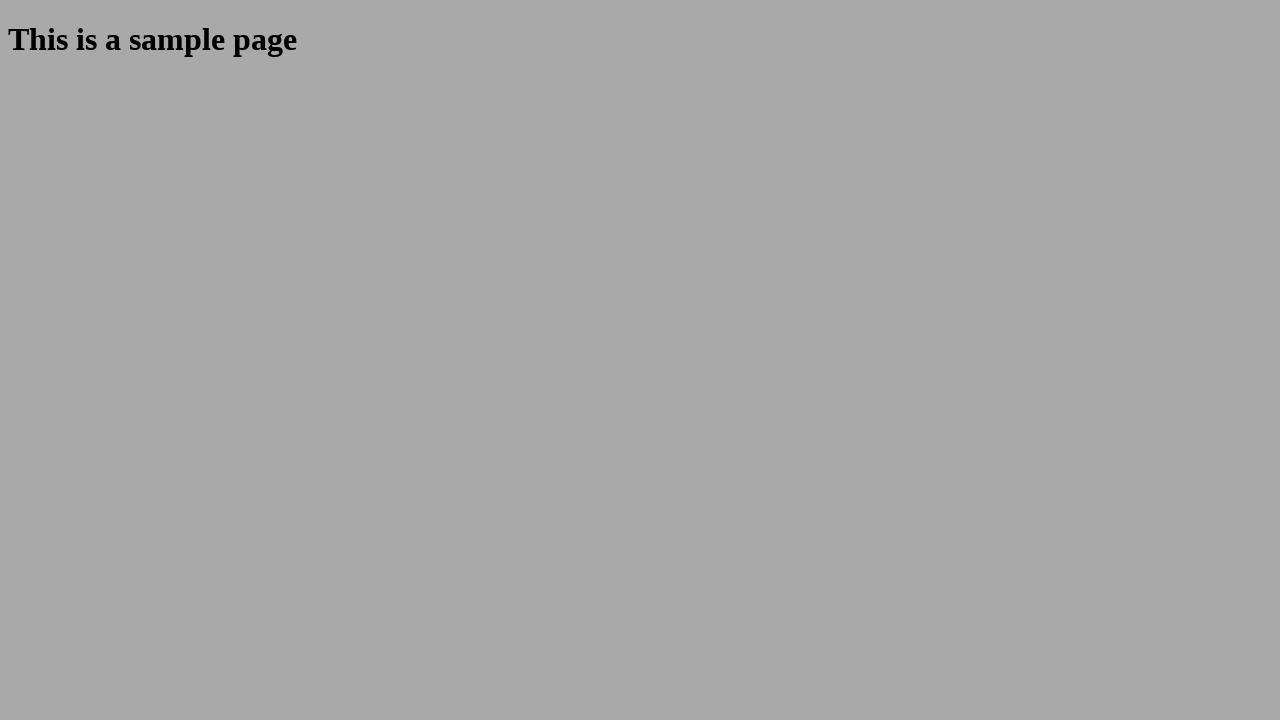

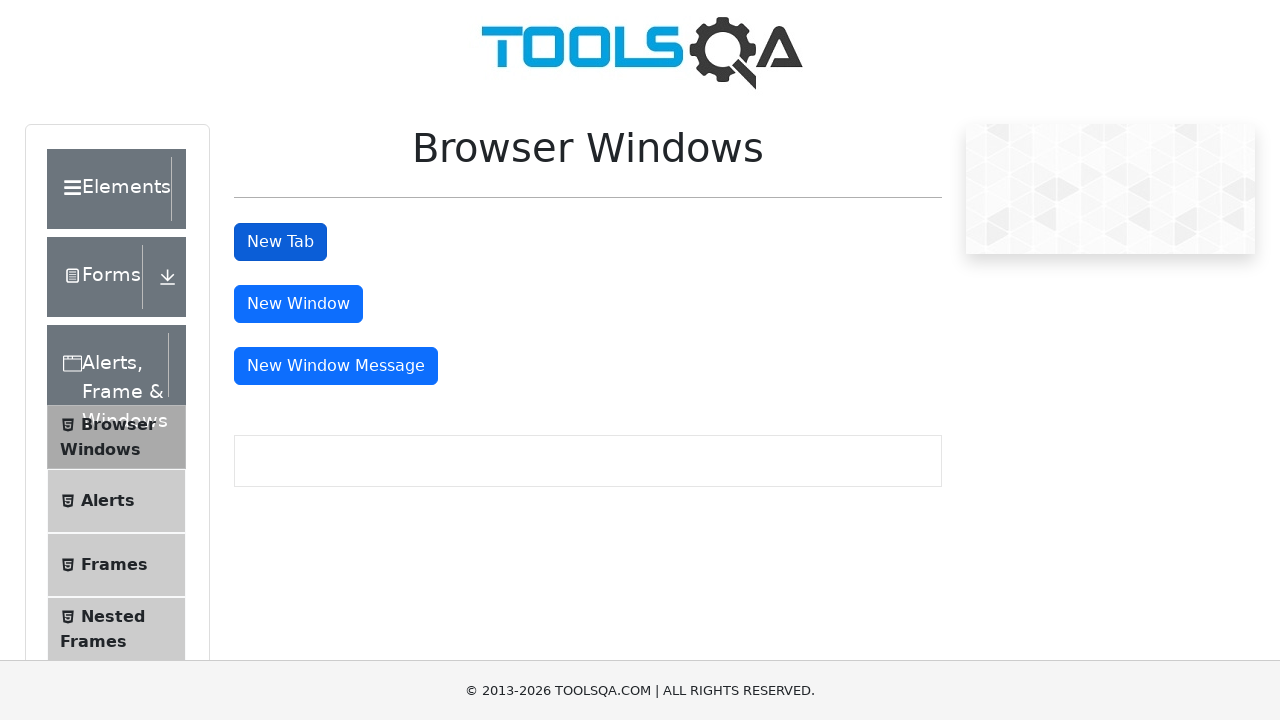